Tests dynamic element loading functionality by clicking a start button and waiting for a welcome message to appear on the page.

Starting URL: http://syntaxprojects.com/dynamic-elements-loading.php

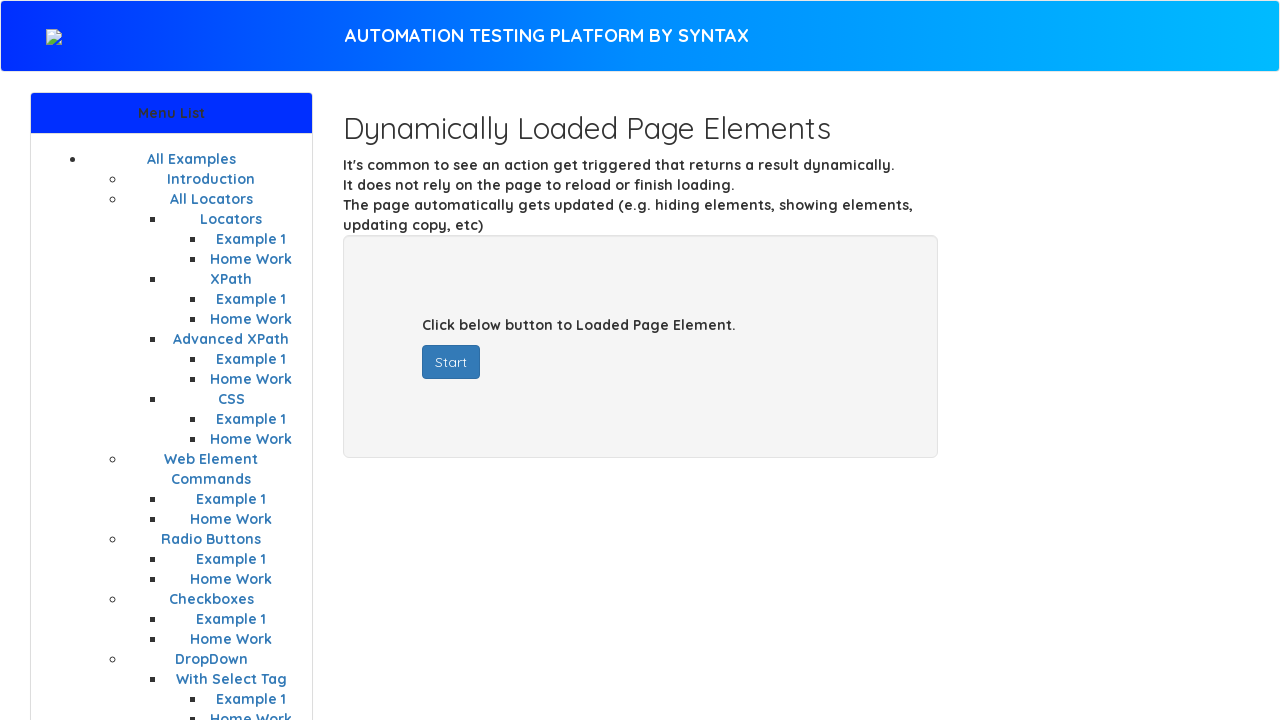

Clicked start button to trigger dynamic element loading at (451, 362) on button#startButton
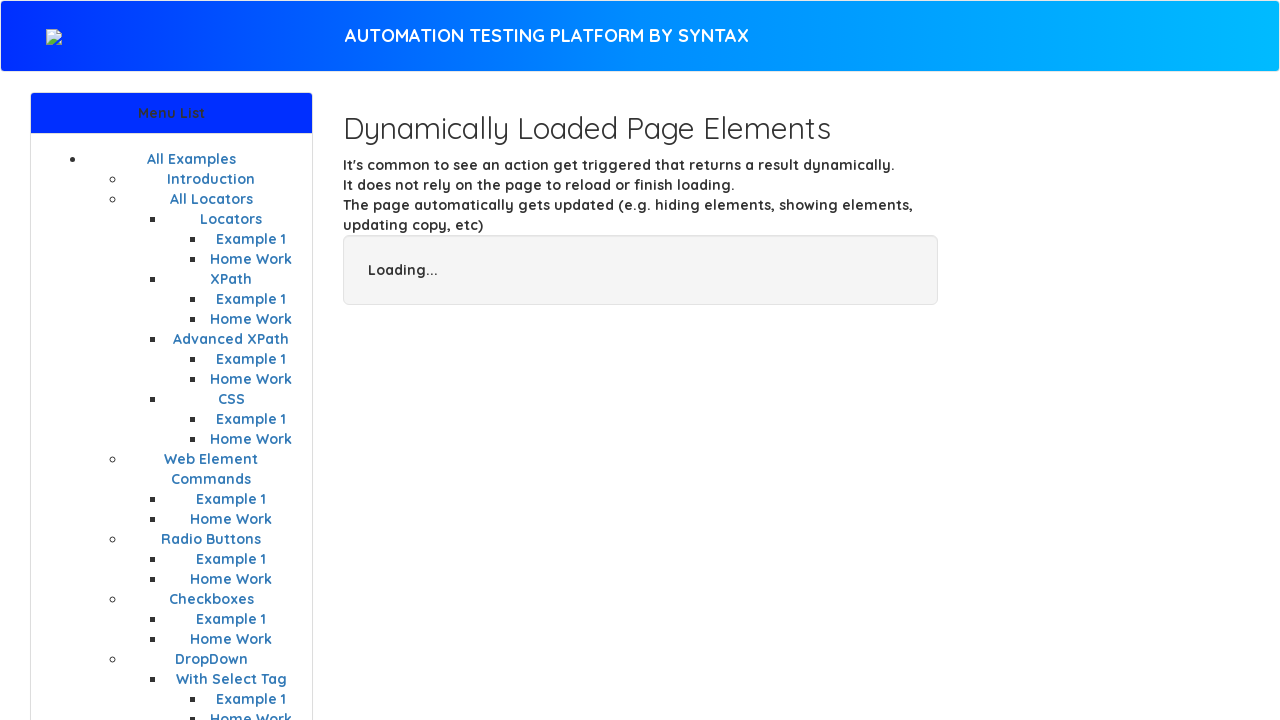

Welcome message appeared after waiting for dynamic load
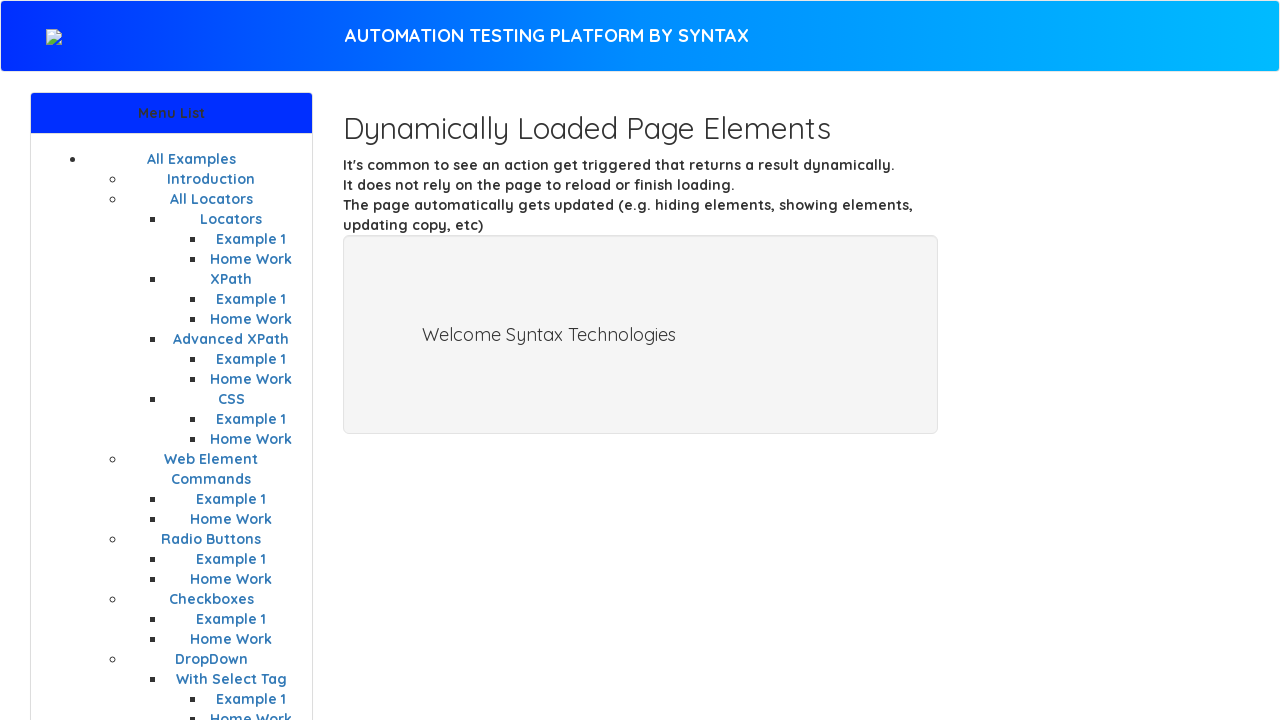

Verified welcome message is visible on the page
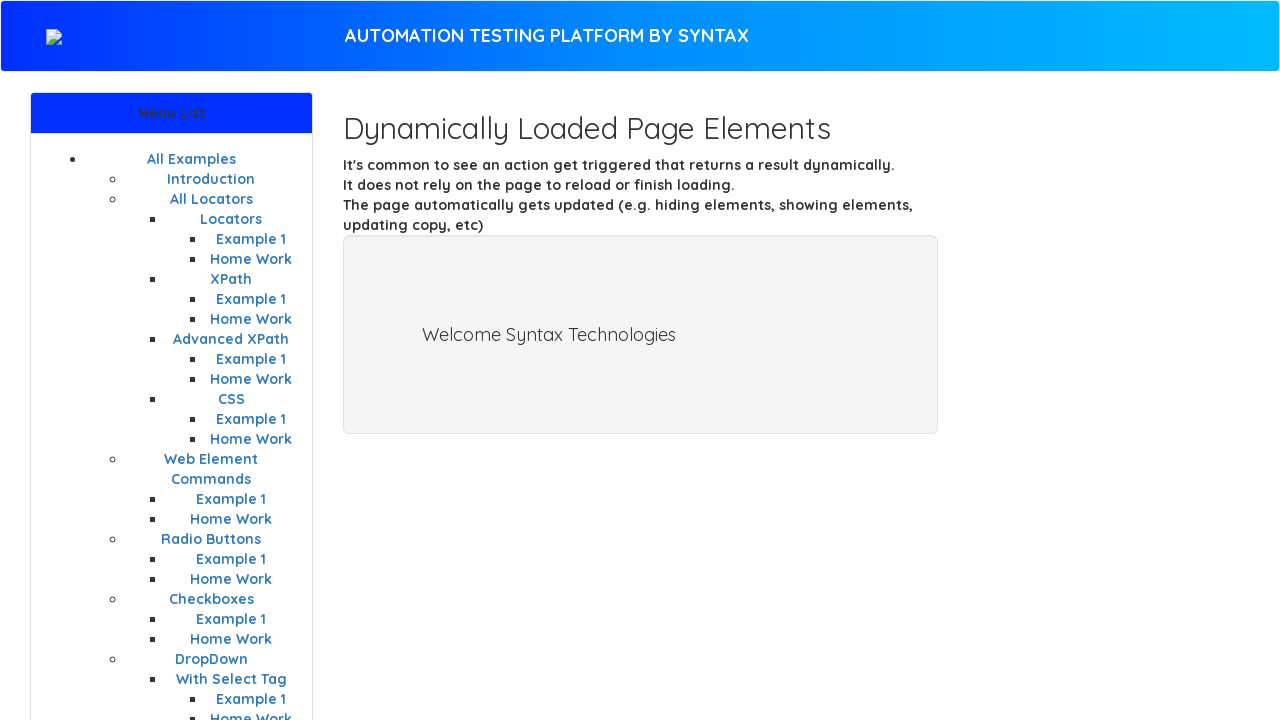

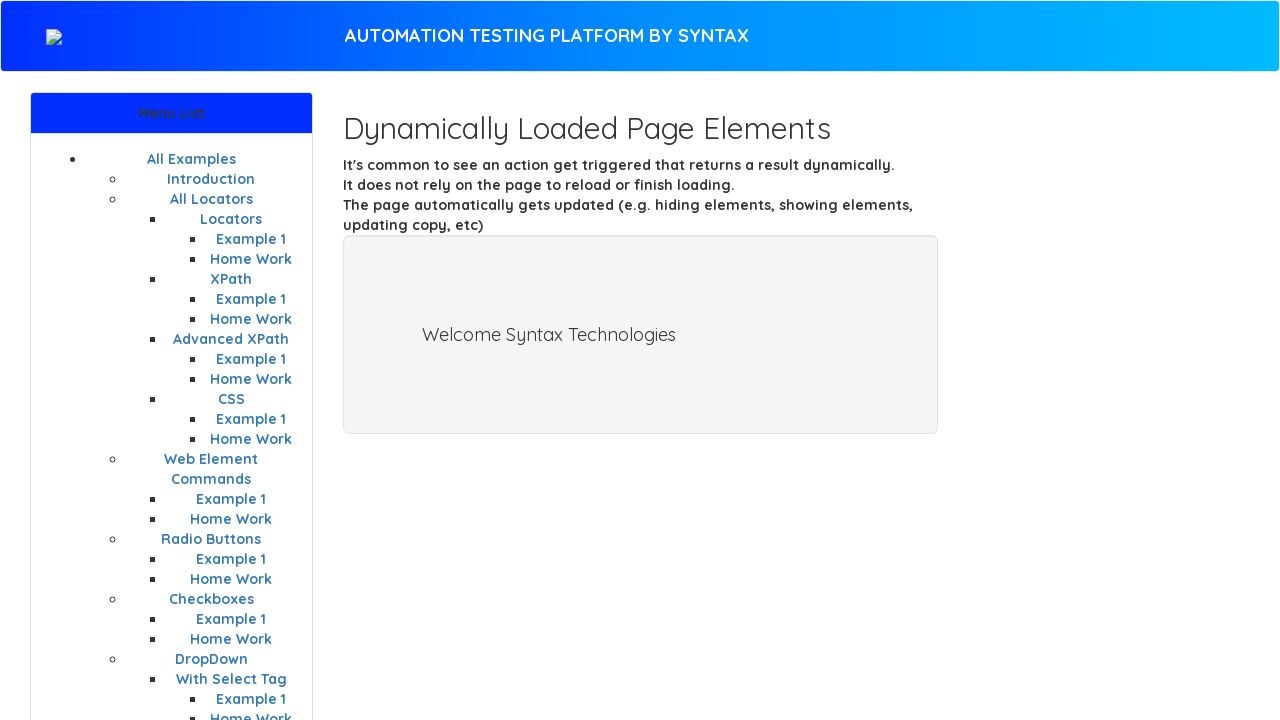